Tests that whitespace is trimmed from edited todo text

Starting URL: https://demo.playwright.dev/todomvc

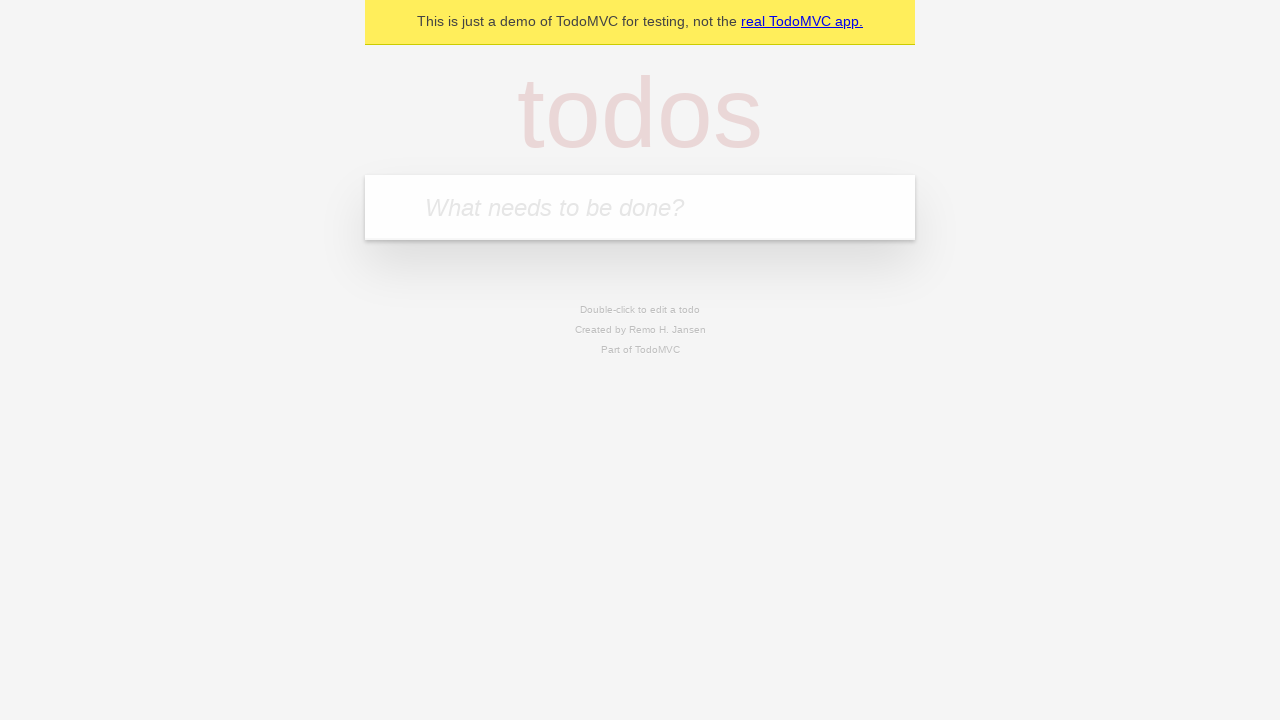

Filled new todo input with 'buy some cheese' on internal:attr=[placeholder="What needs to be done?"i]
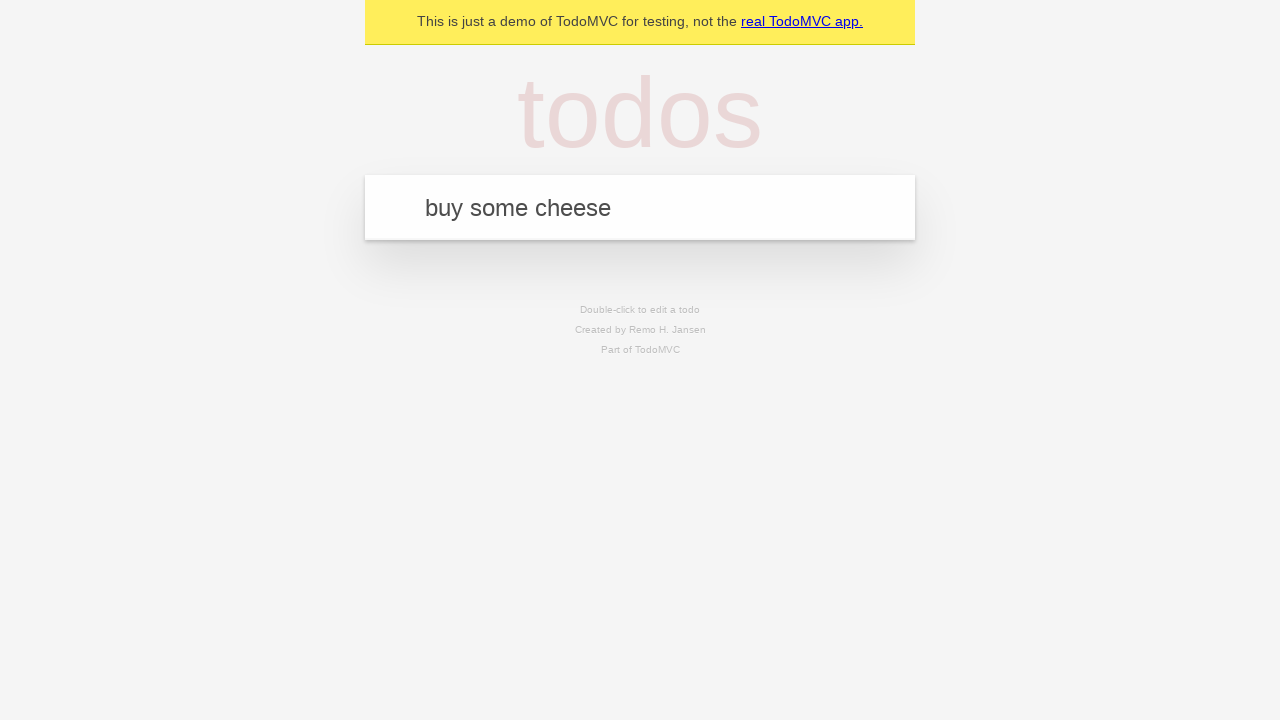

Pressed Enter to create todo 'buy some cheese' on internal:attr=[placeholder="What needs to be done?"i]
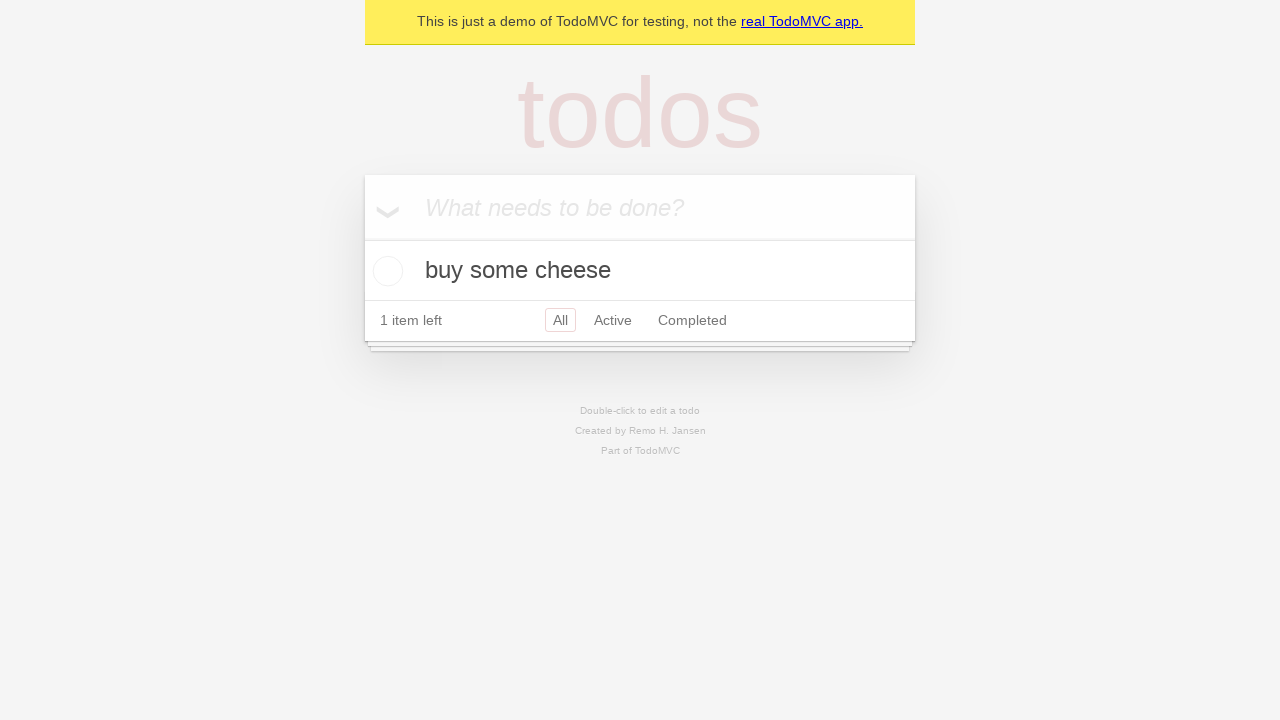

Filled new todo input with 'feed the cat' on internal:attr=[placeholder="What needs to be done?"i]
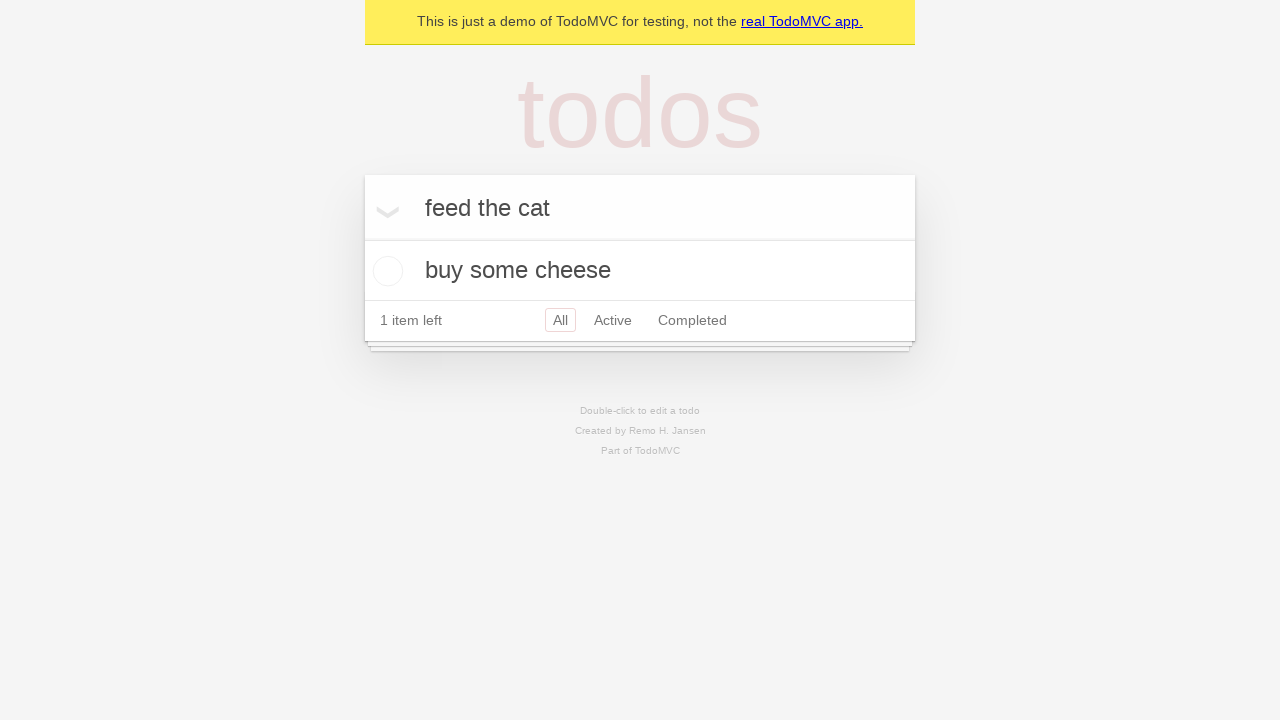

Pressed Enter to create todo 'feed the cat' on internal:attr=[placeholder="What needs to be done?"i]
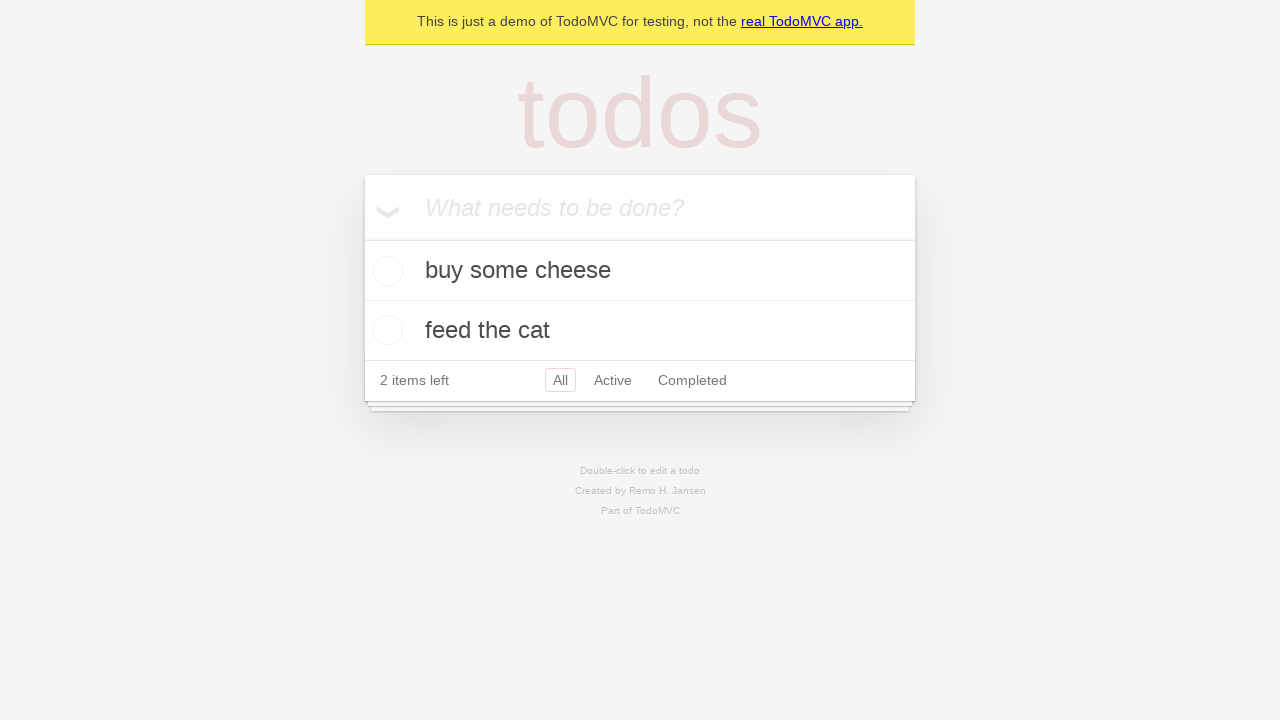

Filled new todo input with 'book a doctors appointment' on internal:attr=[placeholder="What needs to be done?"i]
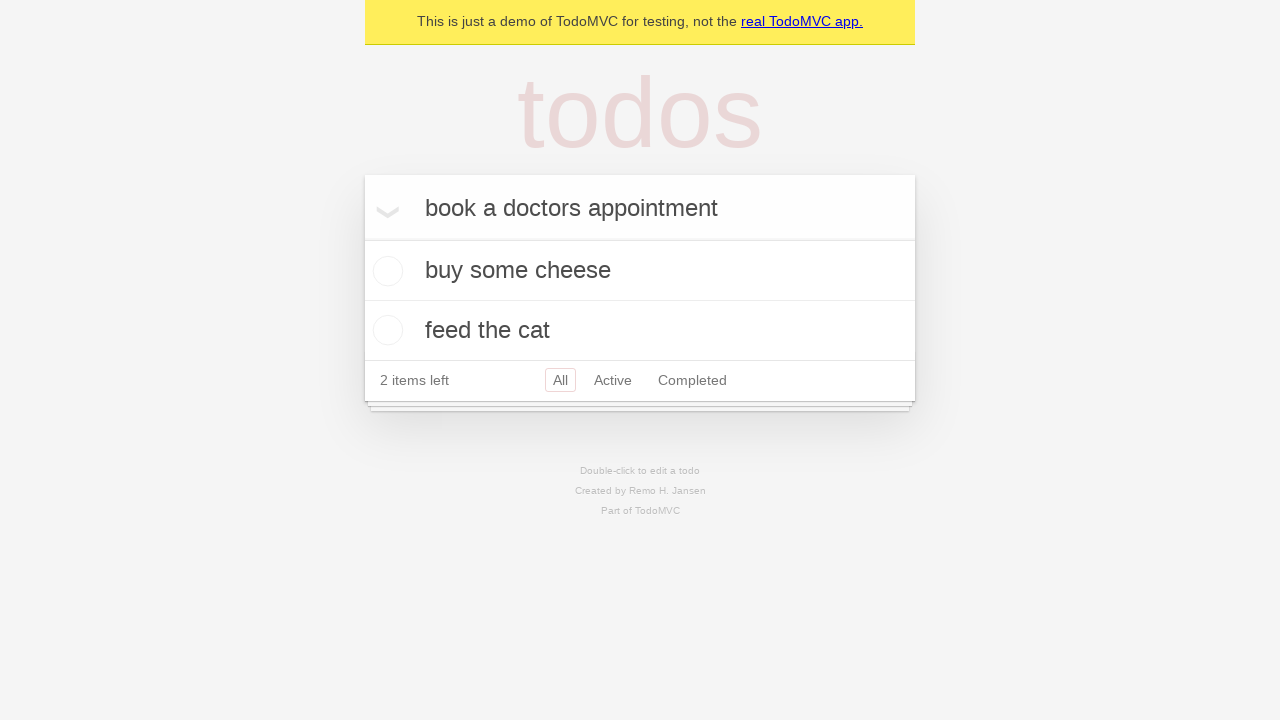

Pressed Enter to create todo 'book a doctors appointment' on internal:attr=[placeholder="What needs to be done?"i]
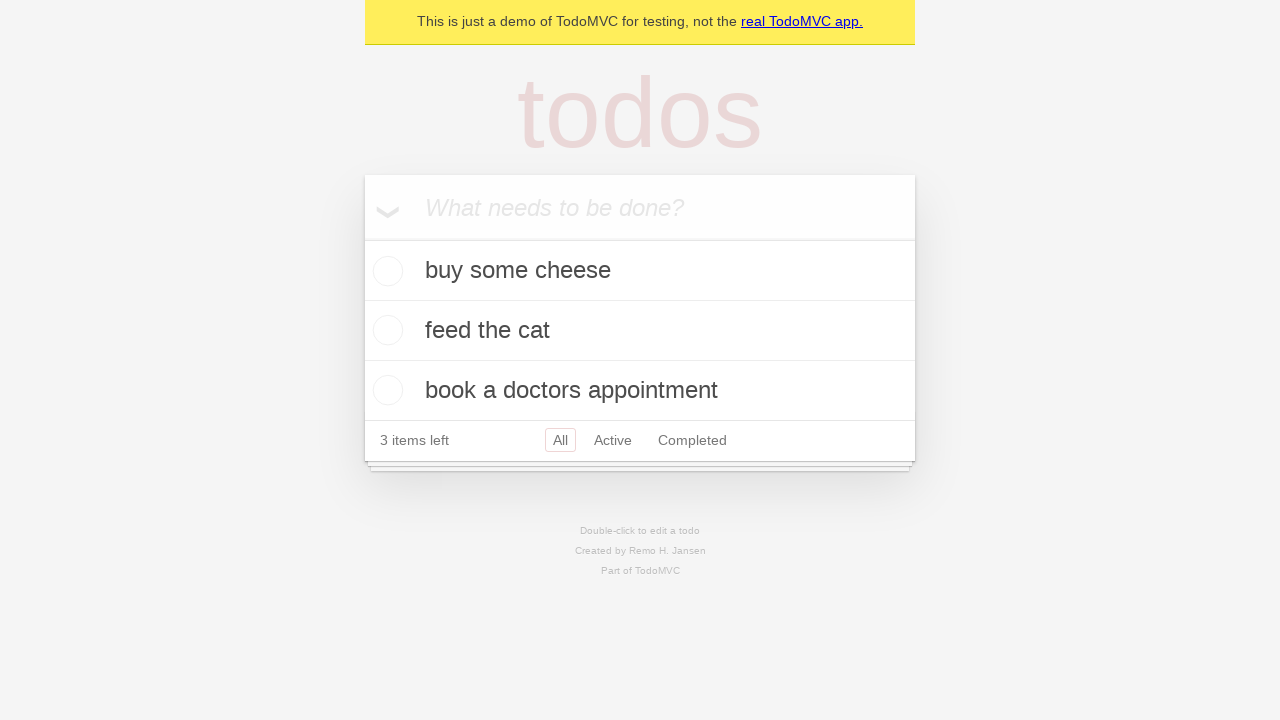

Double-clicked second todo item to enter edit mode at (640, 331) on internal:testid=[data-testid="todo-item"s] >> nth=1
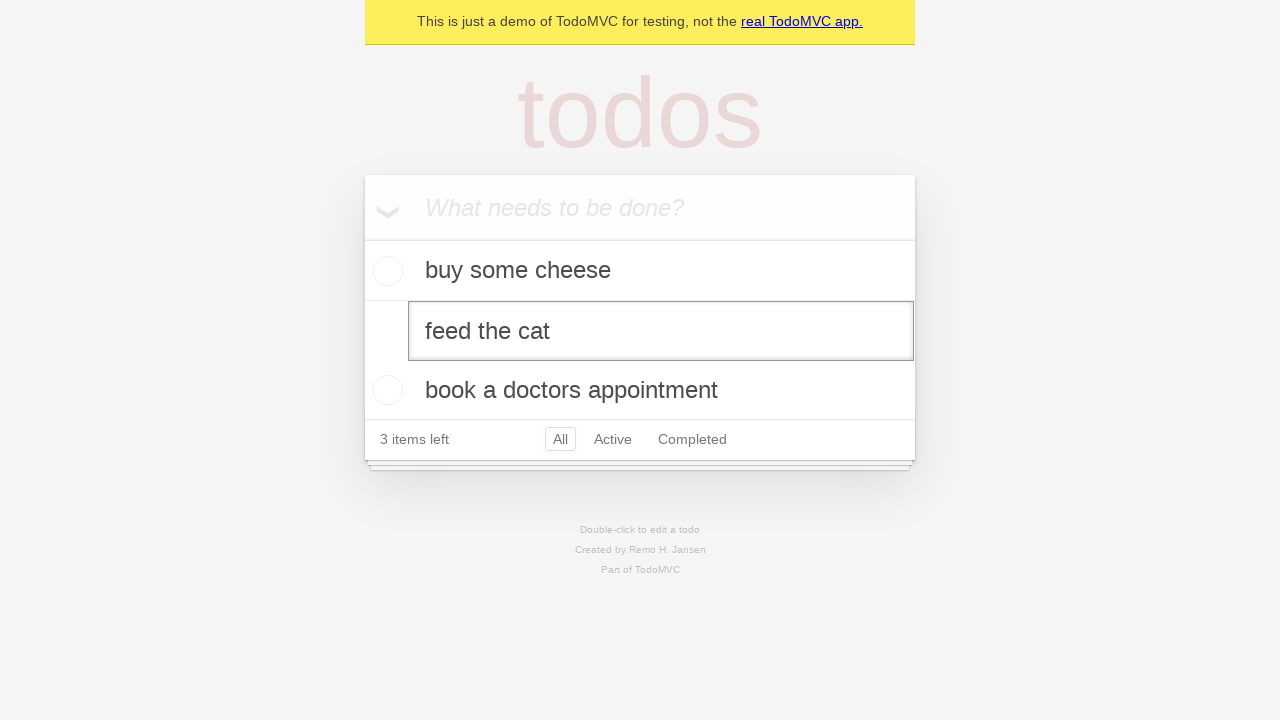

Filled edit textbox with whitespace-padded text '    buy some sausages    ' on internal:testid=[data-testid="todo-item"s] >> nth=1 >> internal:role=textbox[nam
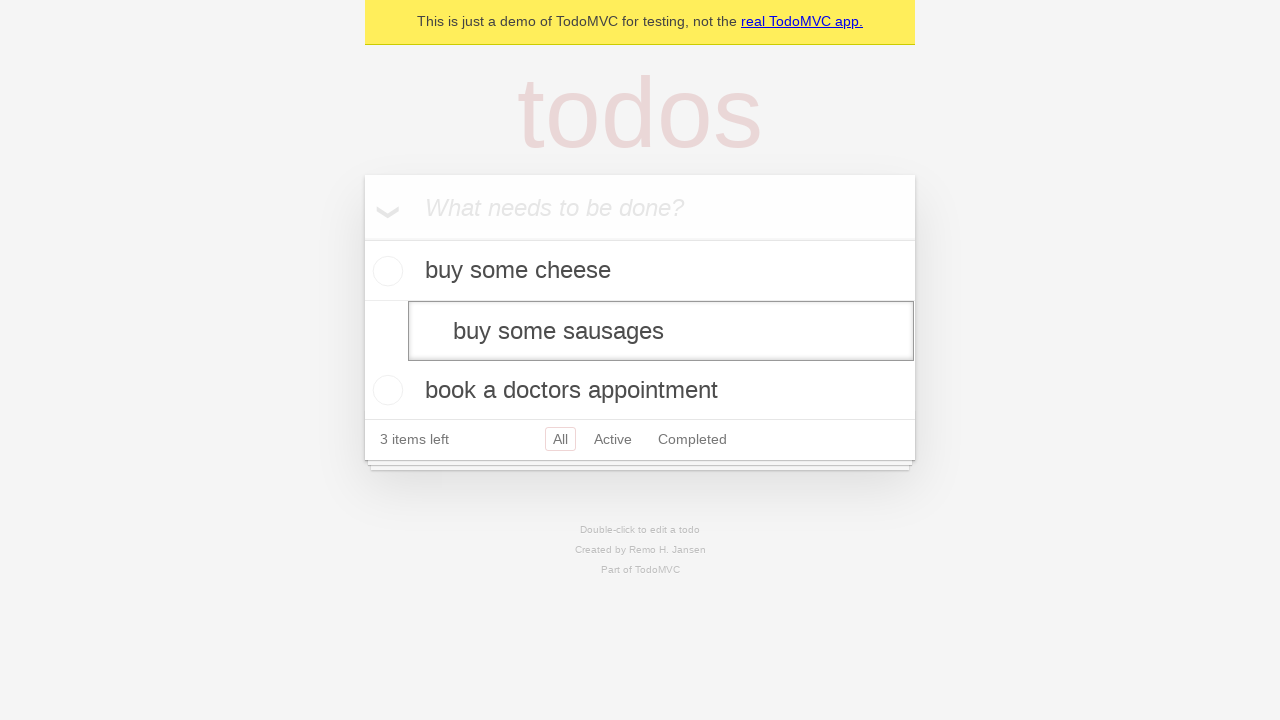

Pressed Enter to confirm edited todo text on internal:testid=[data-testid="todo-item"s] >> nth=1 >> internal:role=textbox[nam
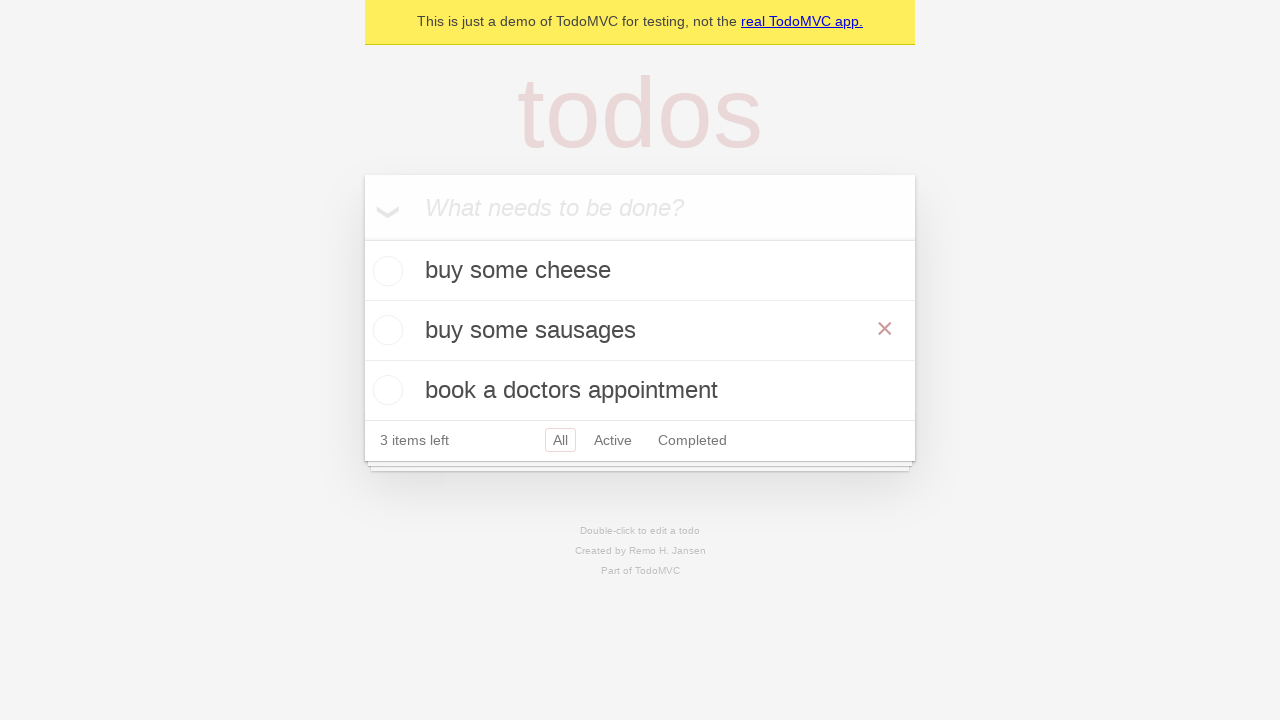

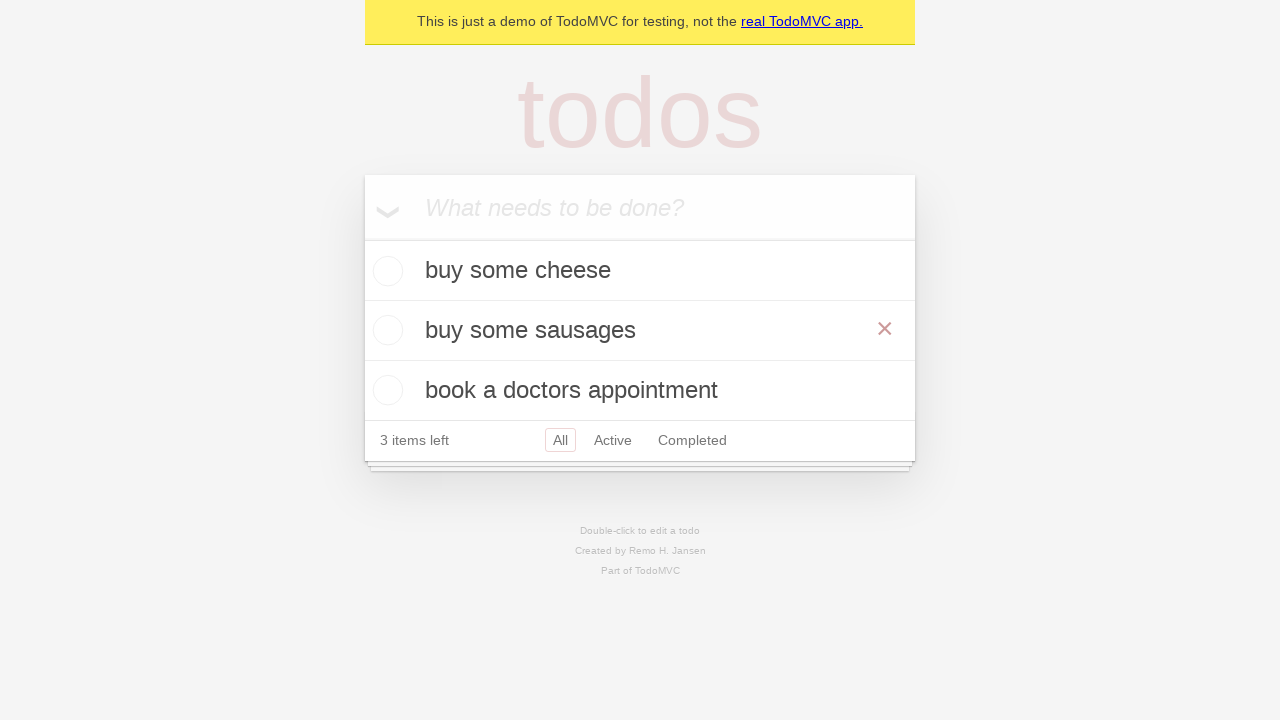